Tests input form functionality by filling various input types (number, text, password, date), clicking a display button, and then clearing the inputs.

Starting URL: https://practice.expandtesting.com/inputs

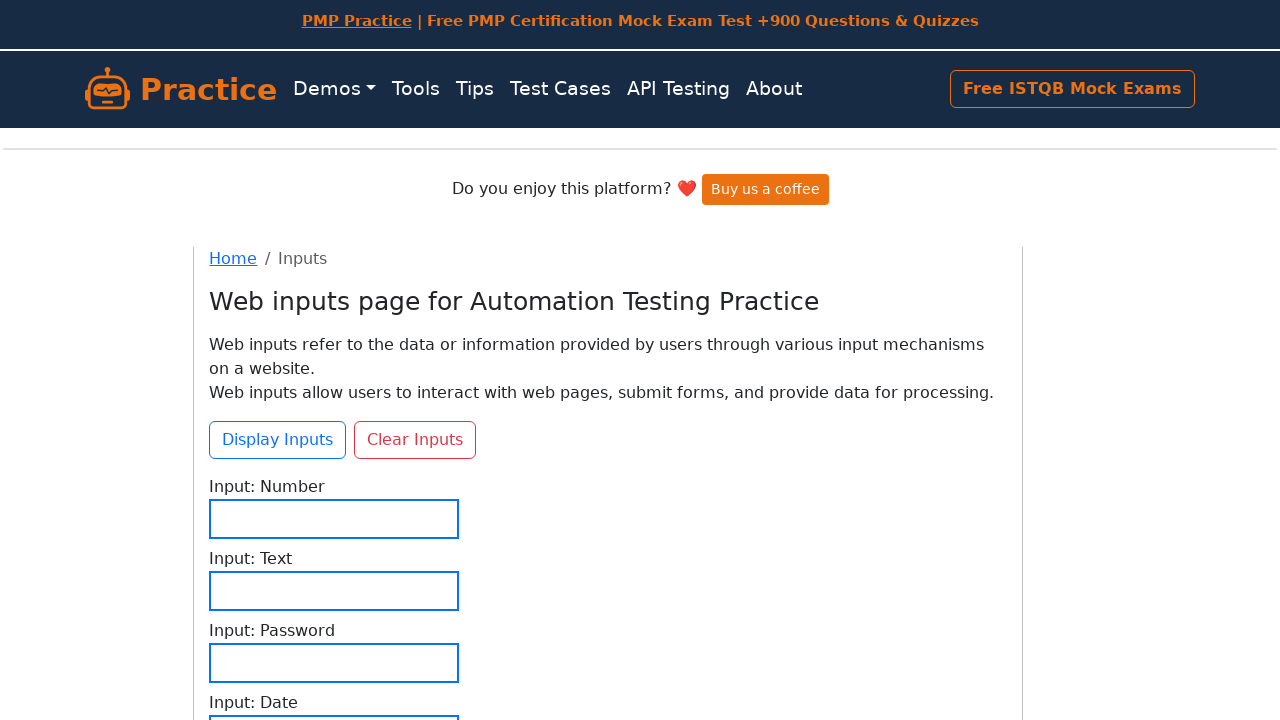

Filled number input field with '839247156' on input#input-number
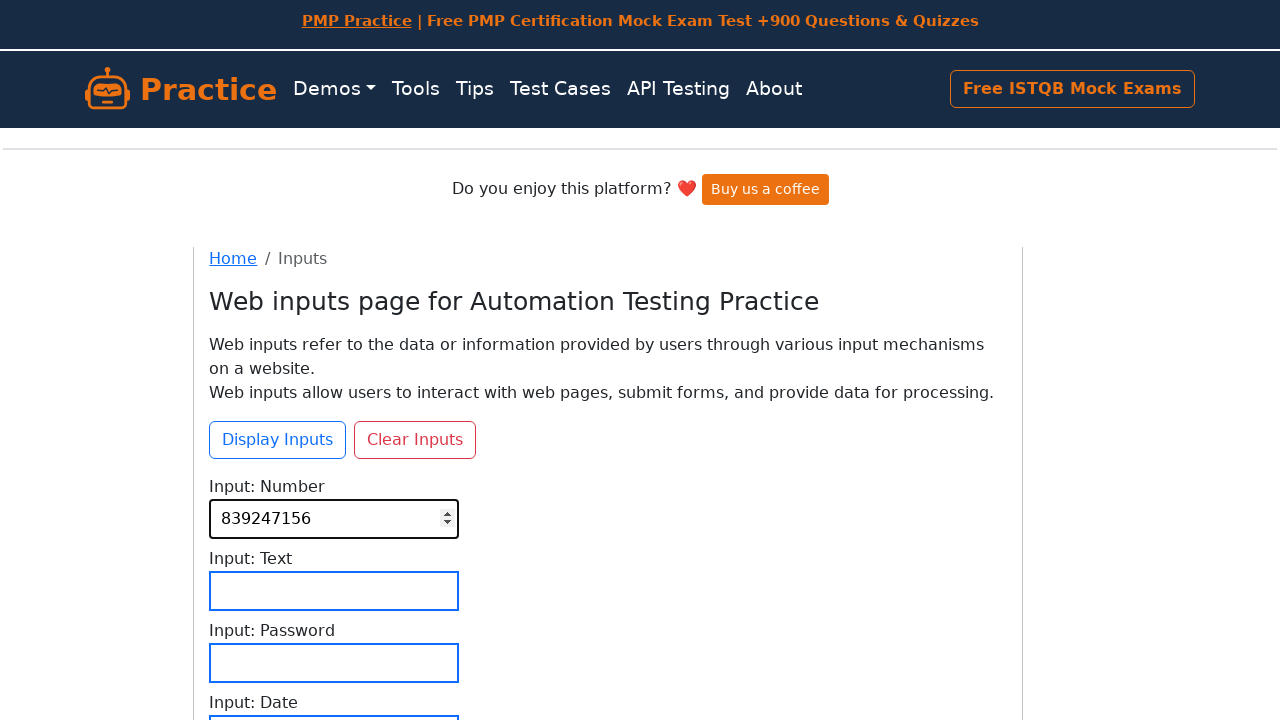

Filled text input field with 'Sebastian' on input#input-text
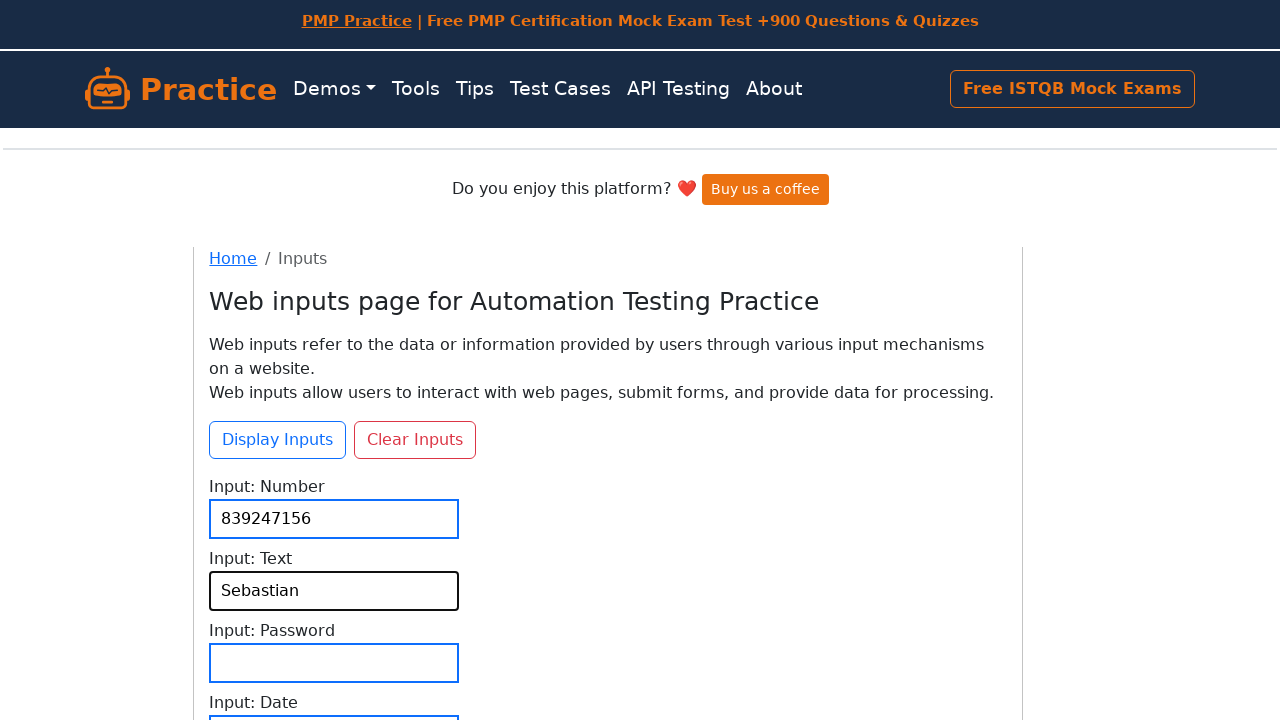

Filled password input field with 'SecurePass789' on input#input-password
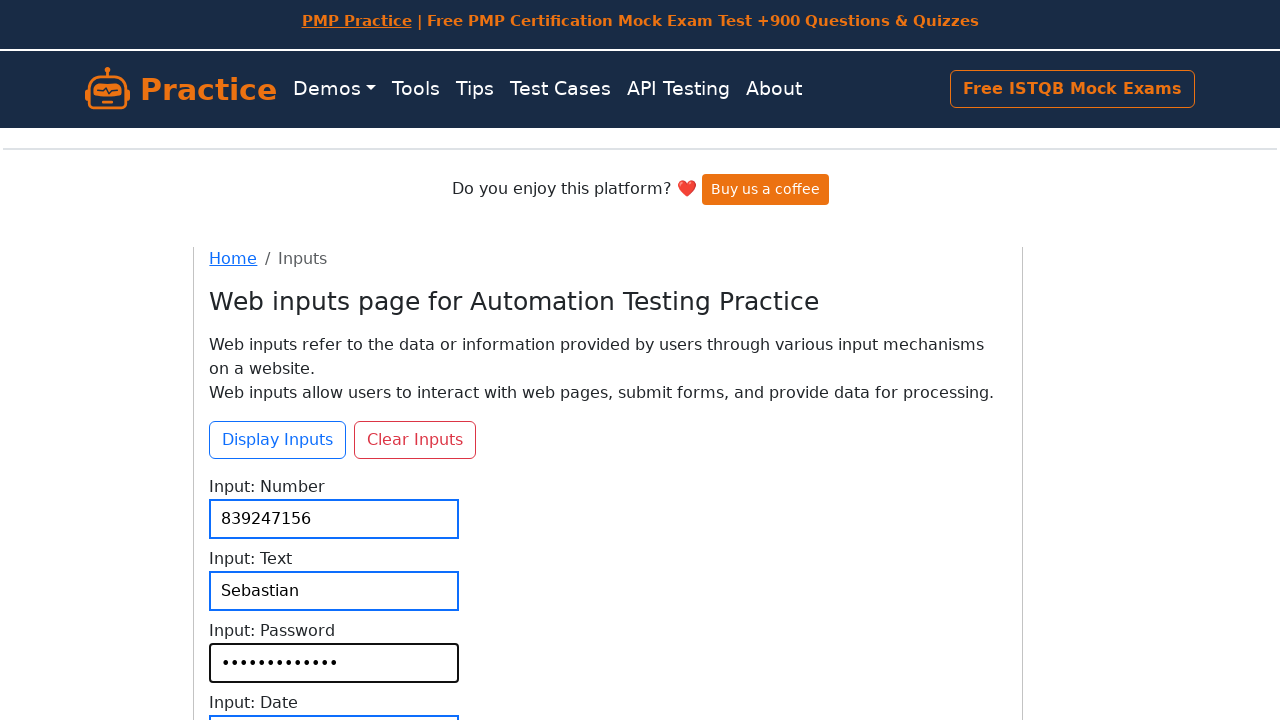

Filled date input field with '2023-11-15' on input#input-date
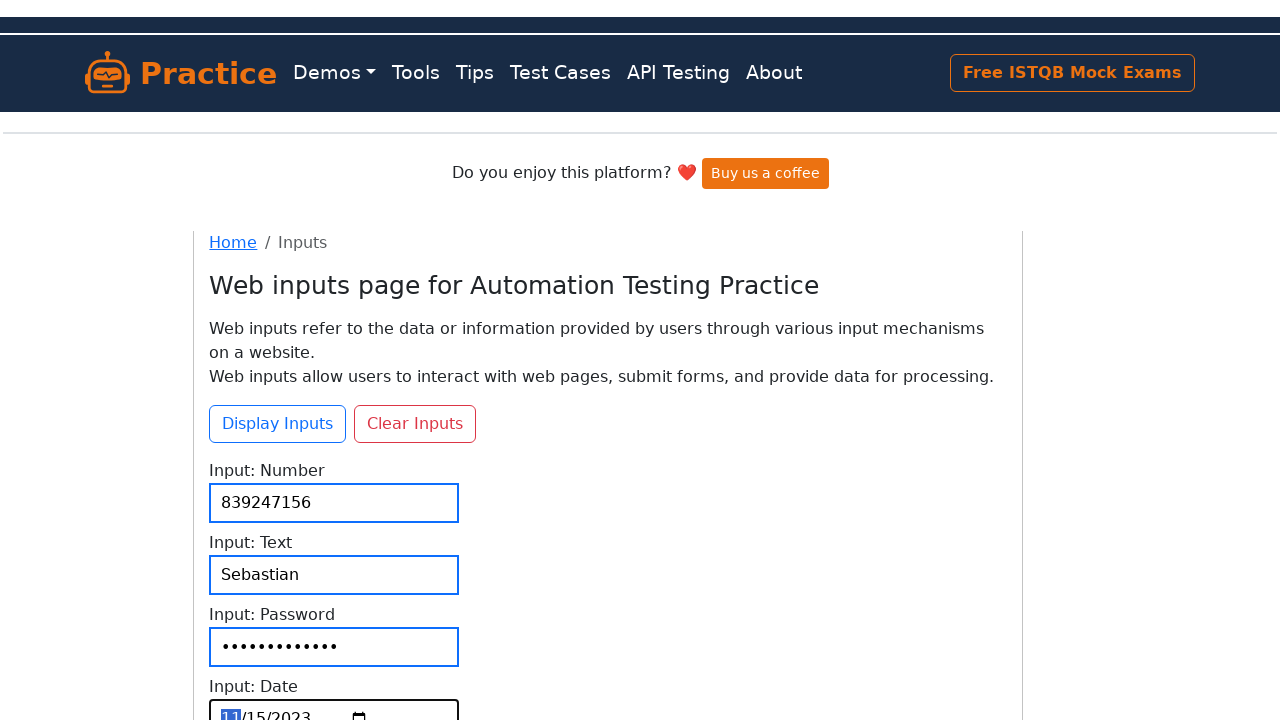

Clicked display inputs button to show filled form values at (278, 270) on button#btn-display-inputs
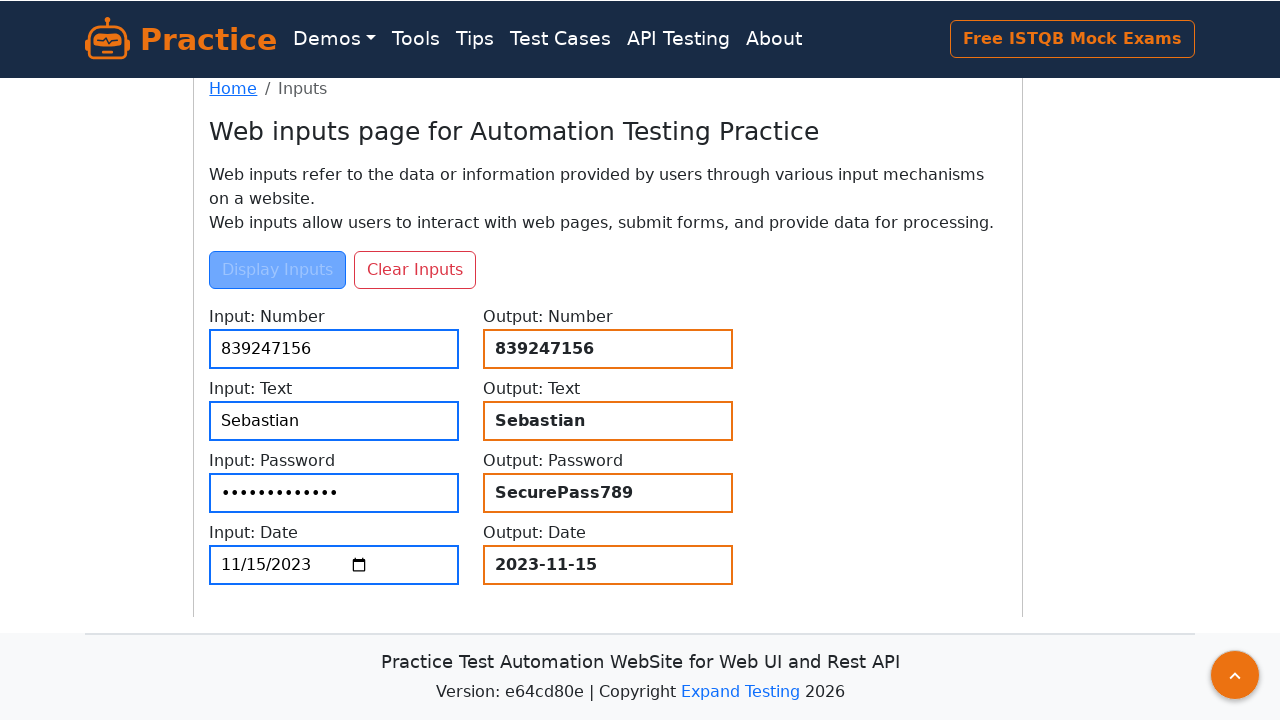

Waited 1 second for display action to complete
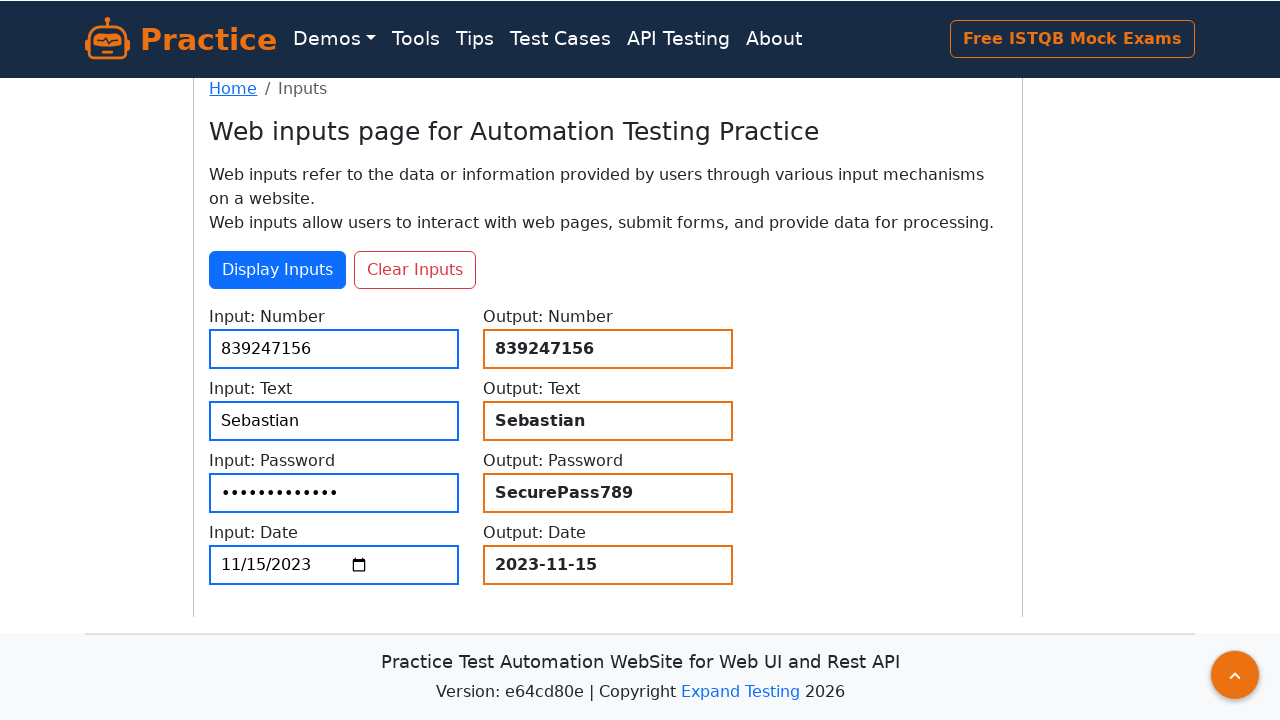

Clicked clear inputs button to reset all form fields at (415, 270) on button#btn-clear-inputs
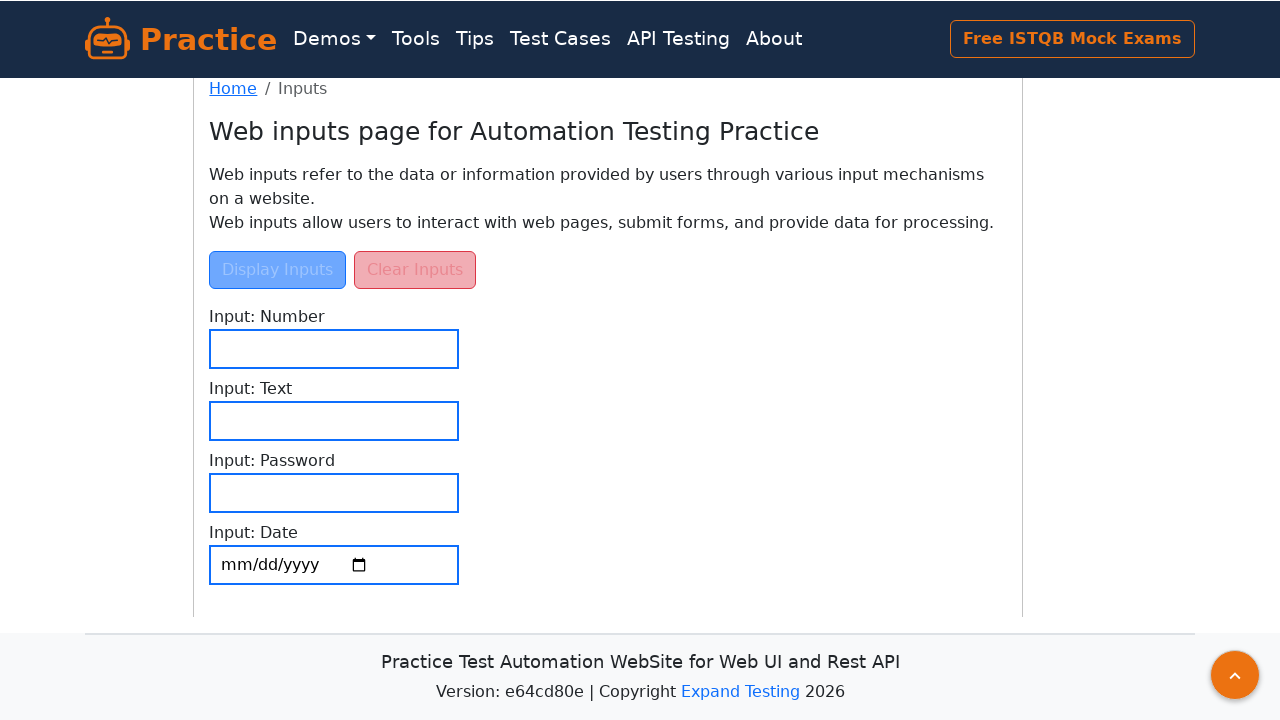

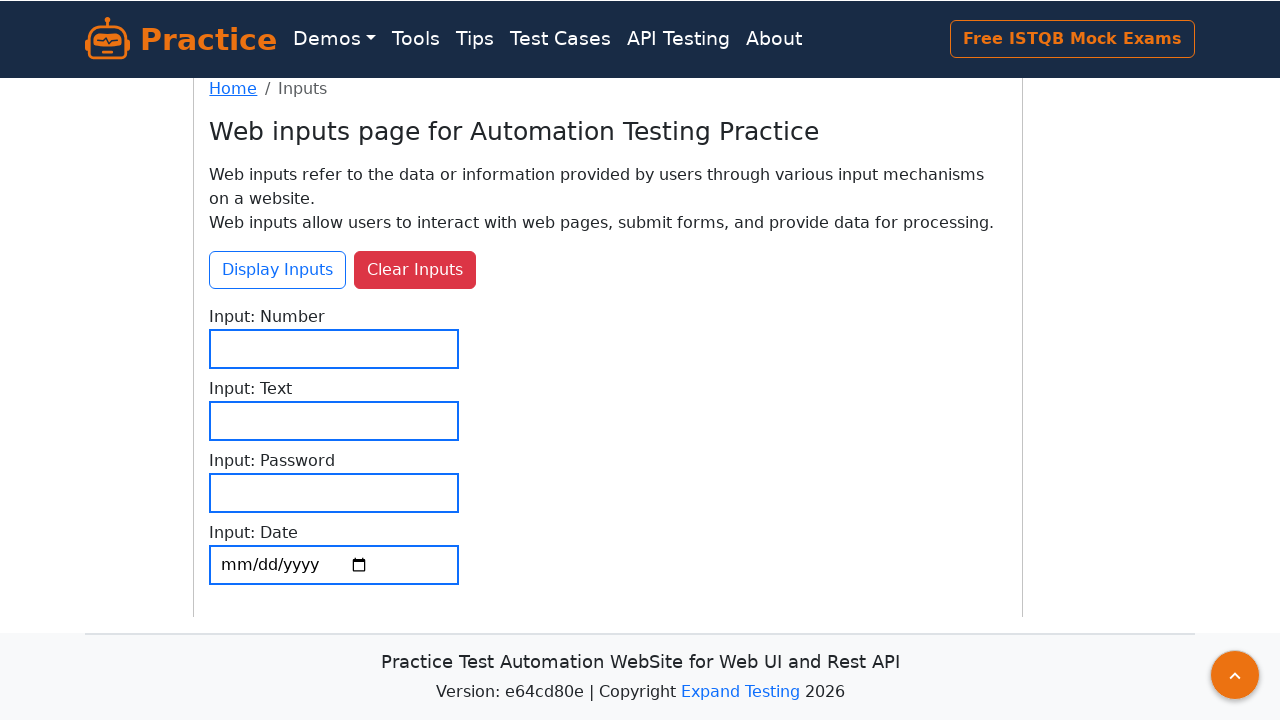